Navigates to Khamsat community requests page and clicks the "load more" button multiple times to load additional content, then verifies that request items containing specific Arabic keywords are present on the page.

Starting URL: https://khamsat.com/community/requests

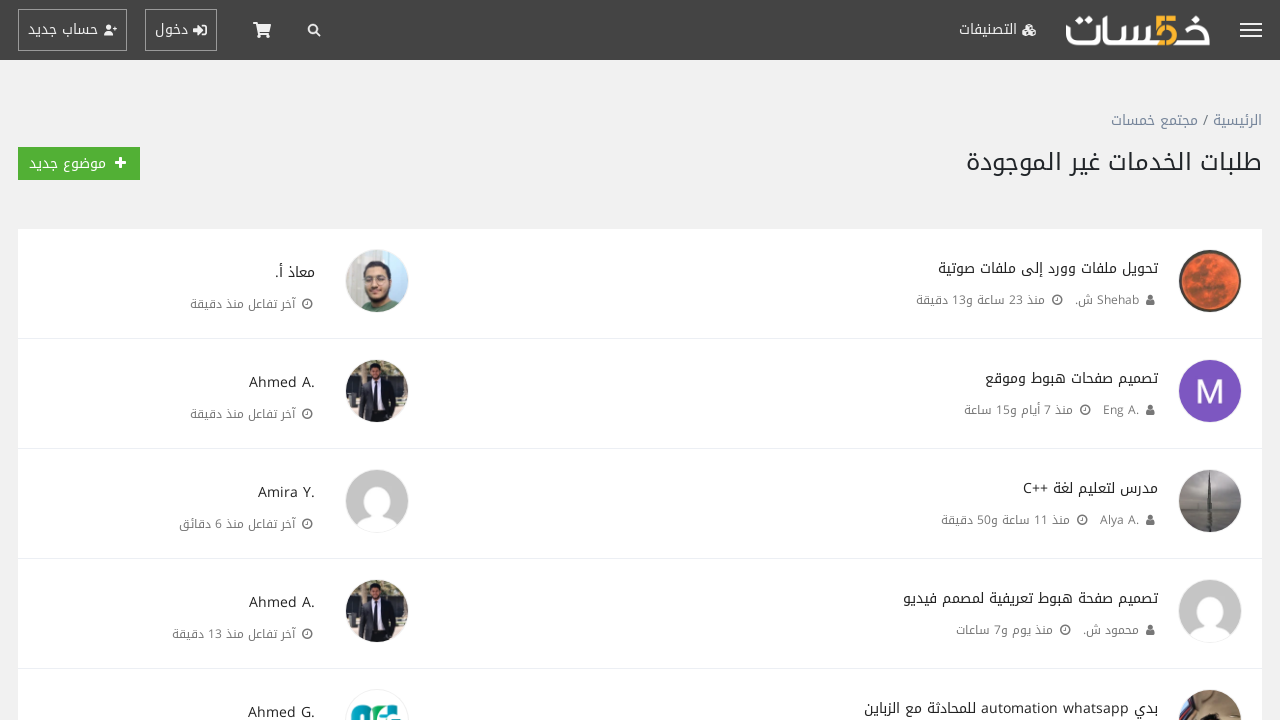

Waited for initial request items to load (.ajaxbtn selector)
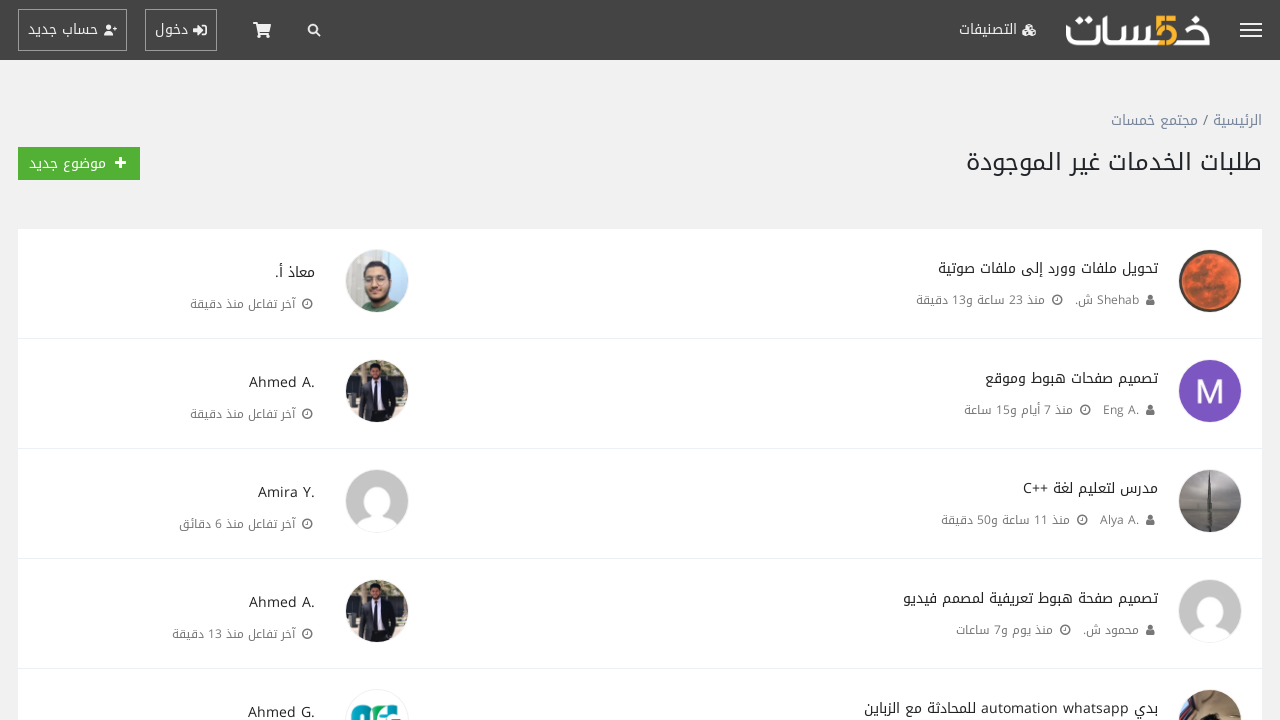

Clicked 'load more' button (iteration 1) at (640, 361) on #community_loadmore_btn
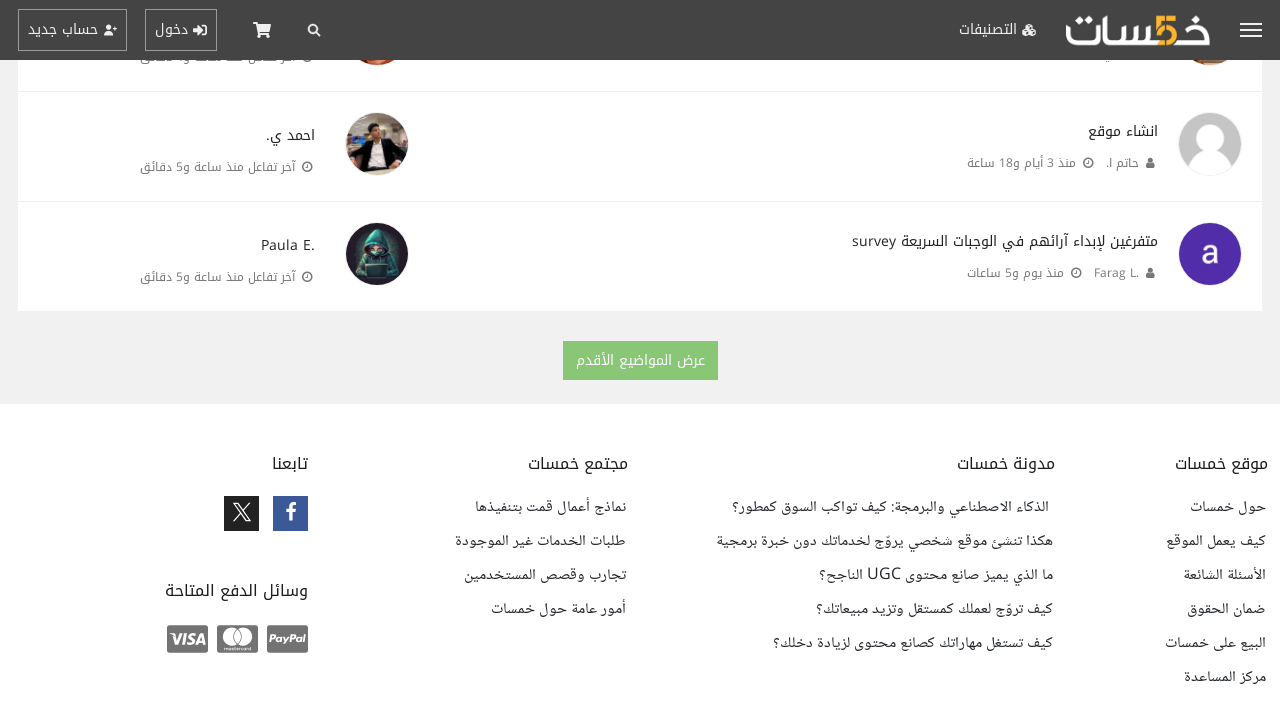

Waited for new content to load after clicking 'load more' (iteration 1)
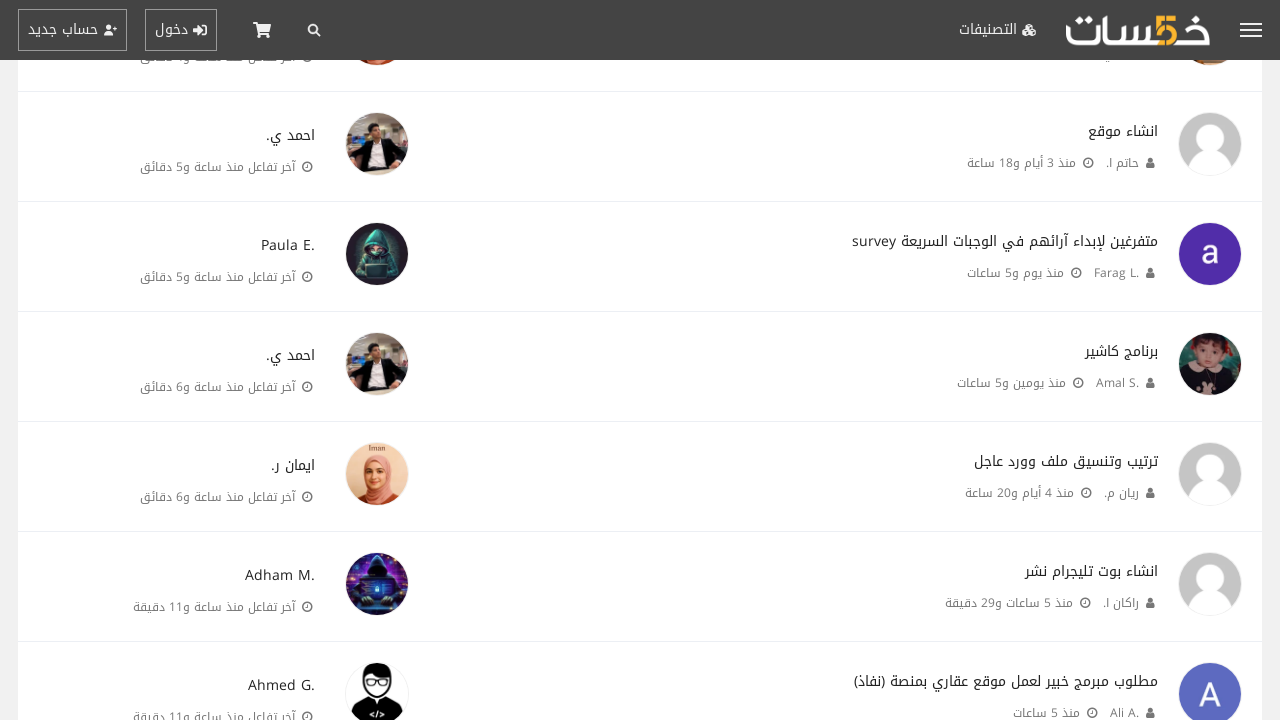

Clicked 'load more' button (iteration 2) at (640, 361) on #community_loadmore_btn
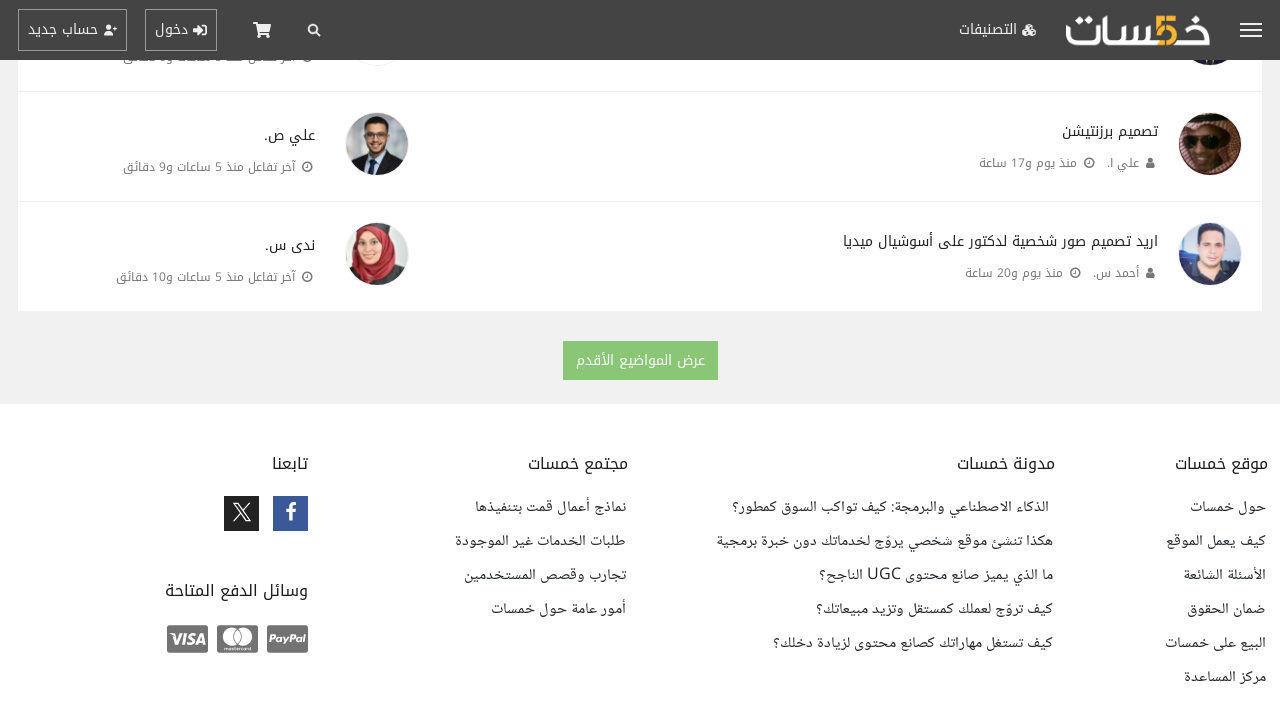

Waited for new content to load after clicking 'load more' (iteration 2)
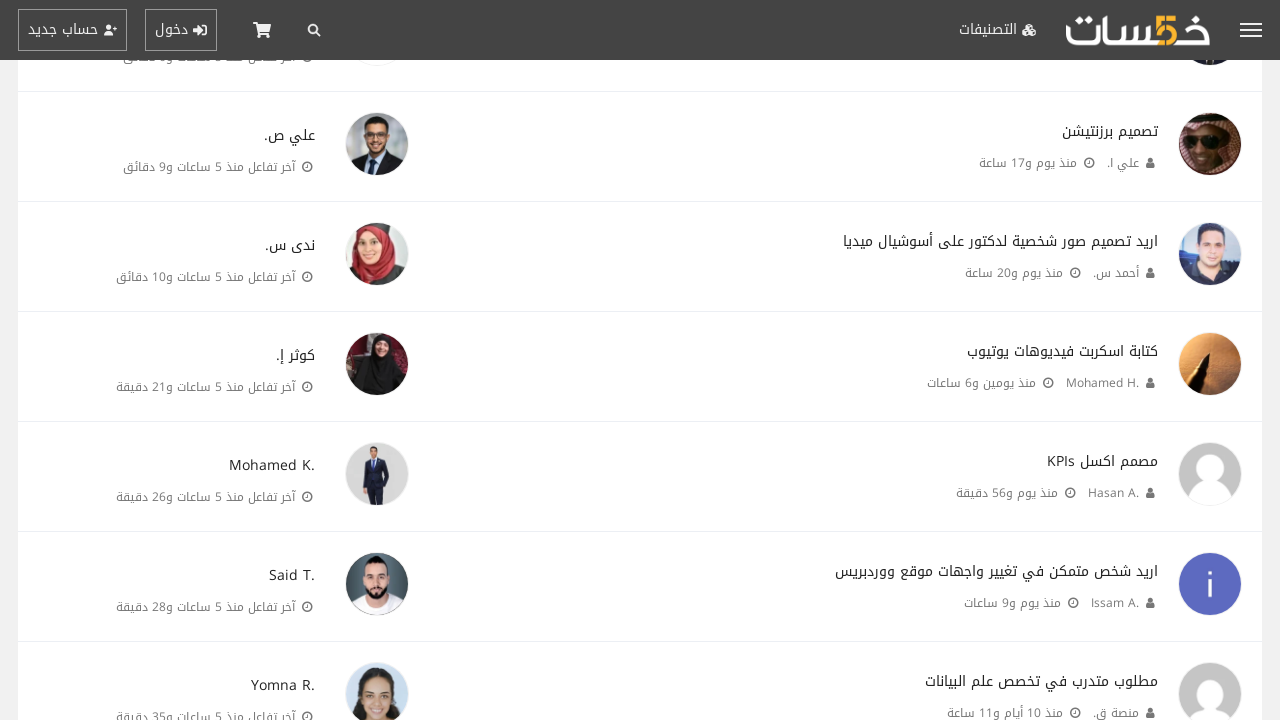

Clicked 'load more' button (iteration 3) at (640, 361) on #community_loadmore_btn
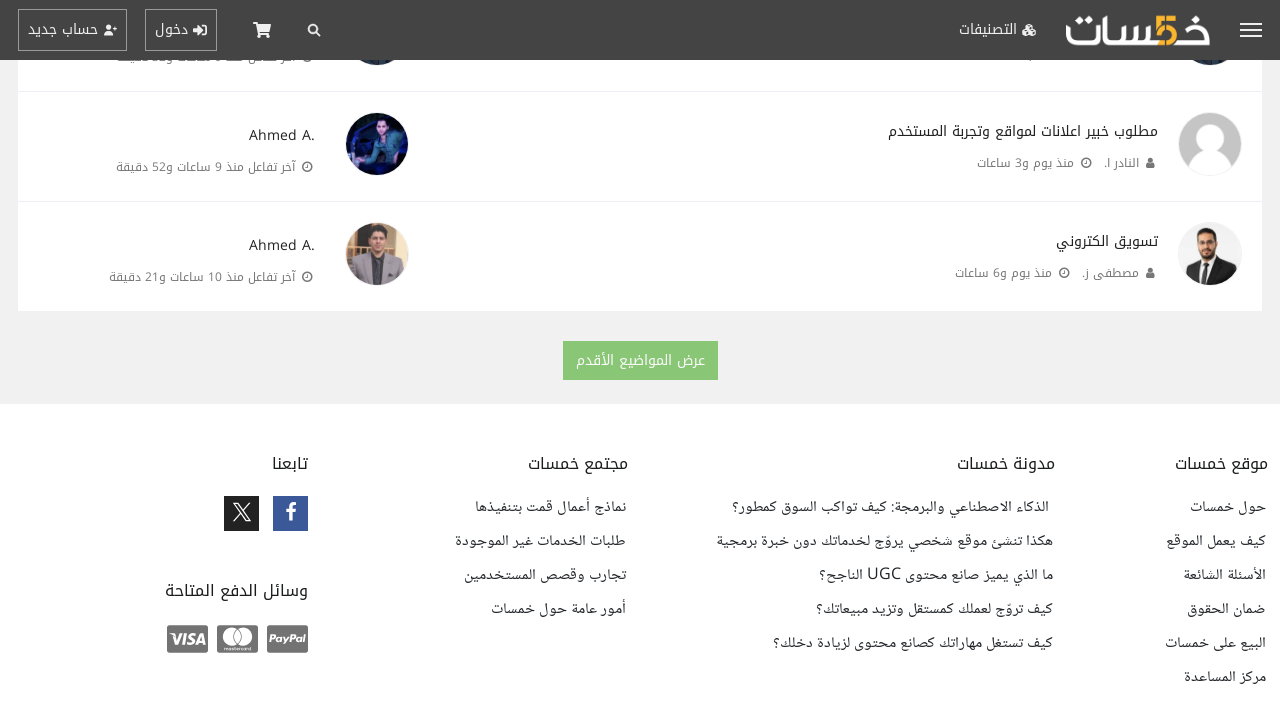

Waited for new content to load after clicking 'load more' (iteration 3)
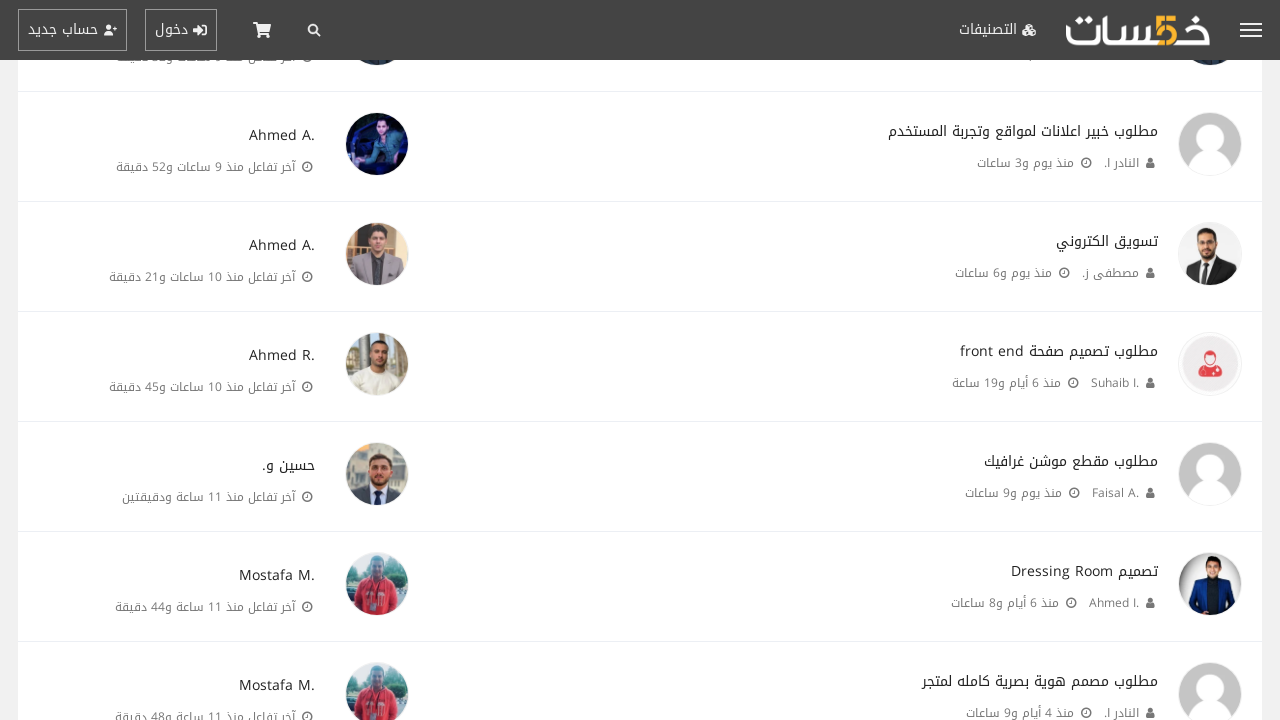

Clicked 'load more' button (iteration 4) at (640, 361) on #community_loadmore_btn
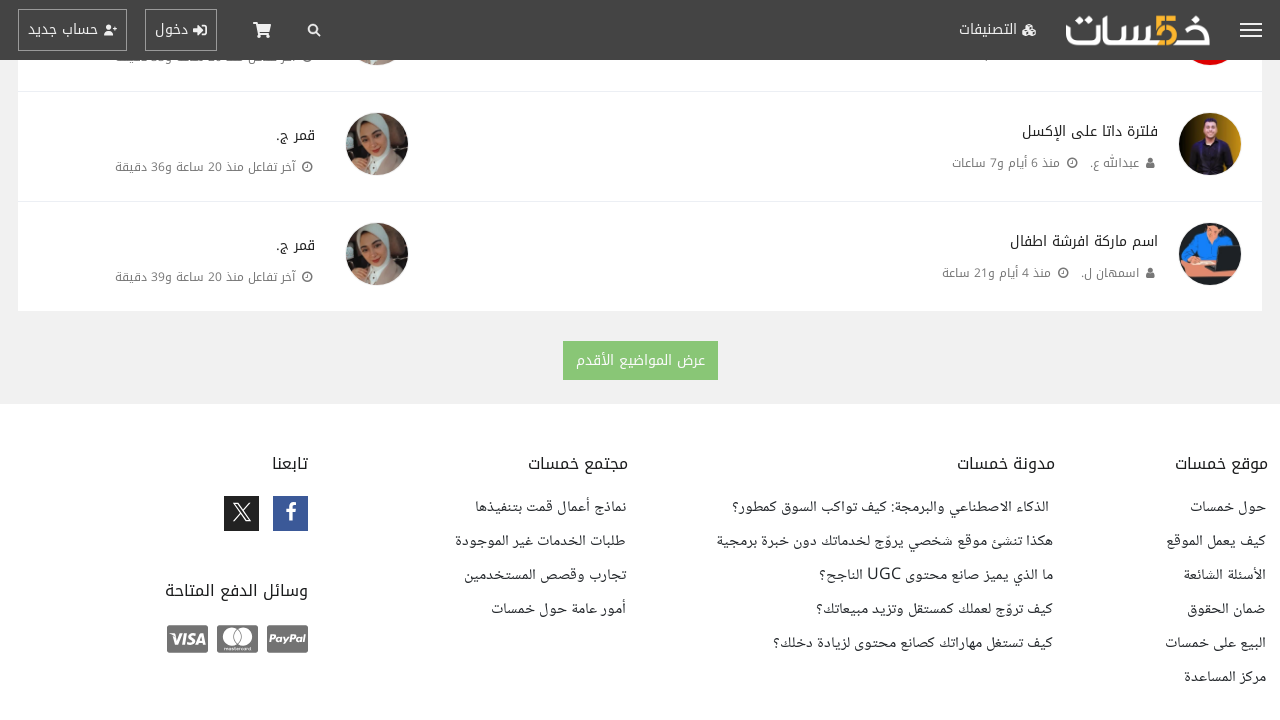

Waited for new content to load after clicking 'load more' (iteration 4)
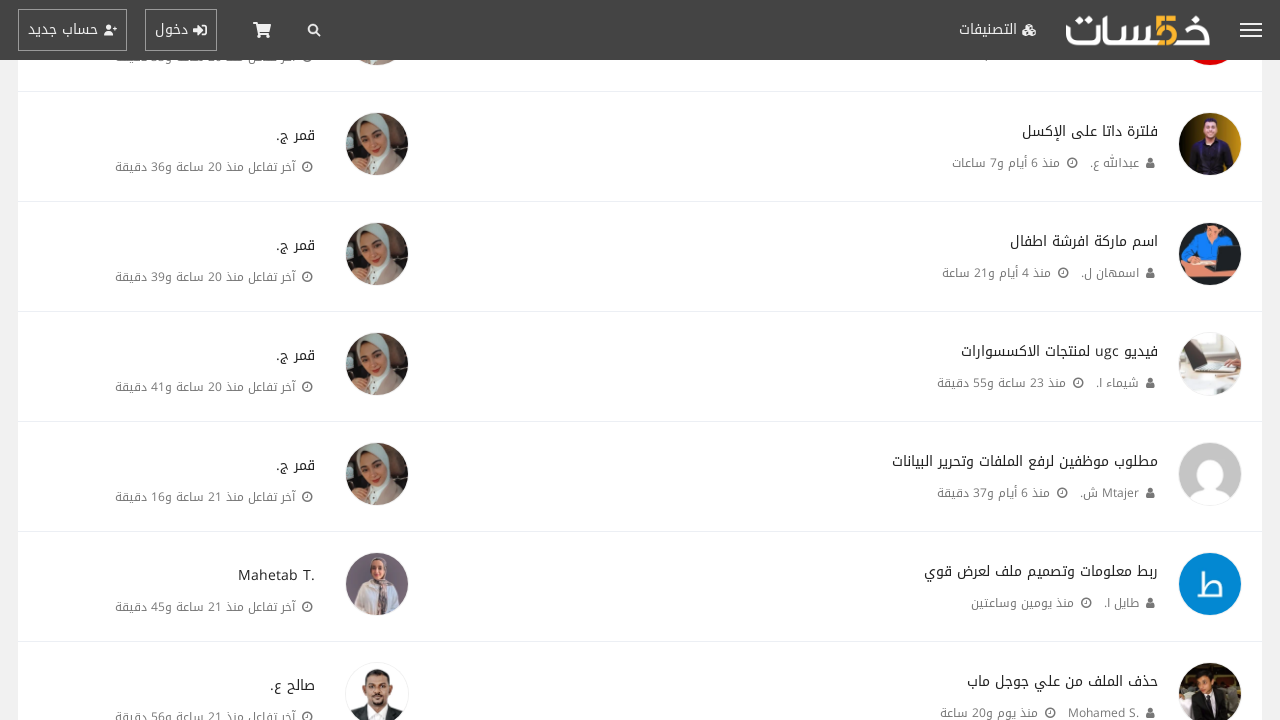

Clicked 'load more' button (iteration 5) at (640, 361) on #community_loadmore_btn
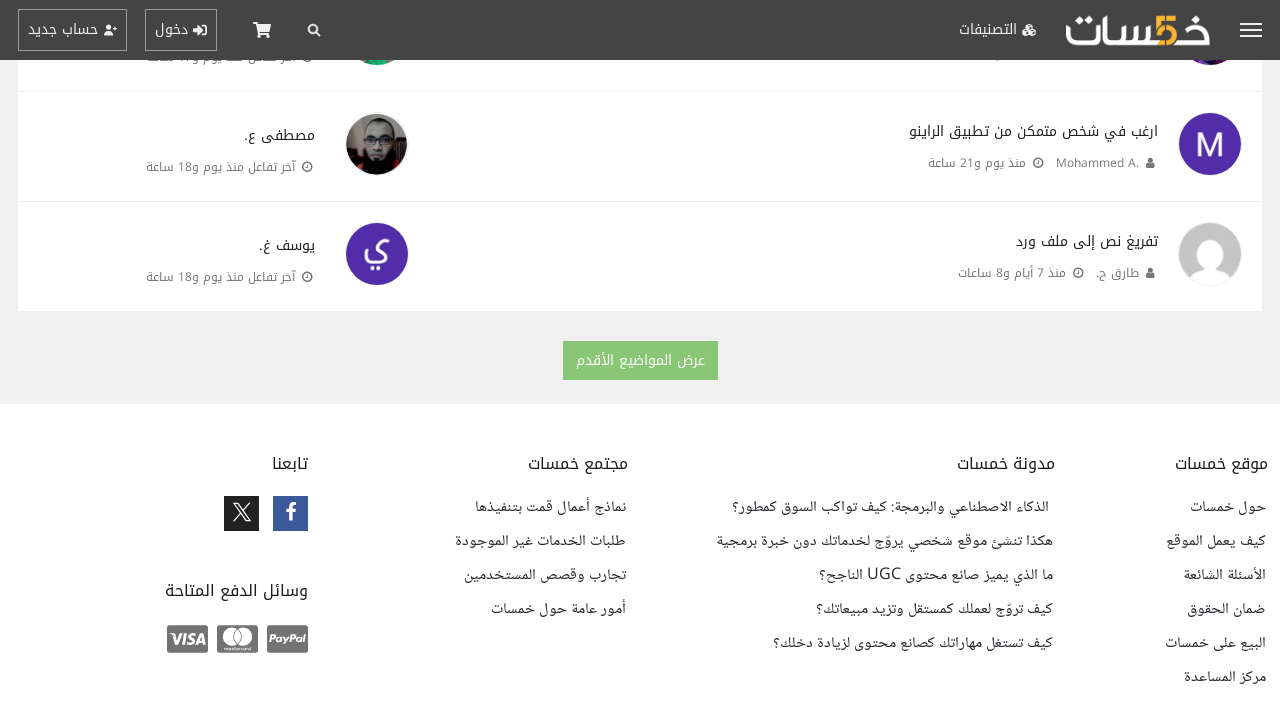

Waited for new content to load after clicking 'load more' (iteration 5)
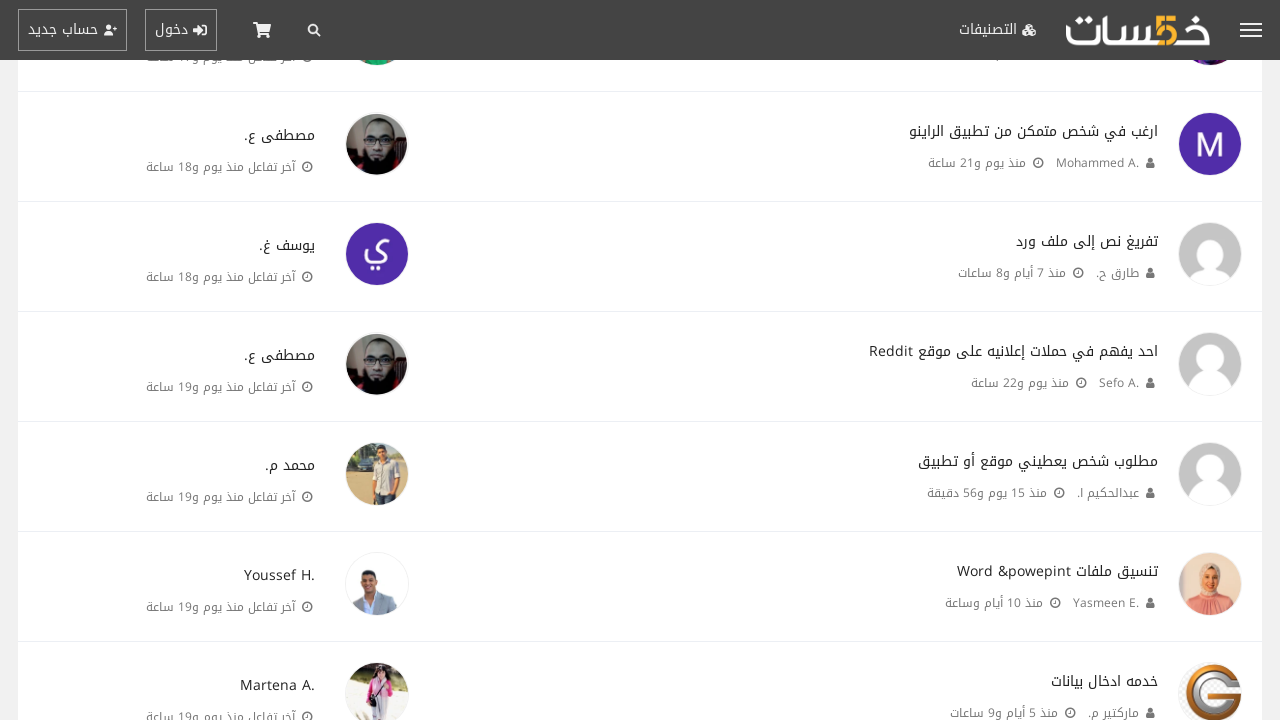

Clicked 'load more' button (iteration 6) at (640, 361) on #community_loadmore_btn
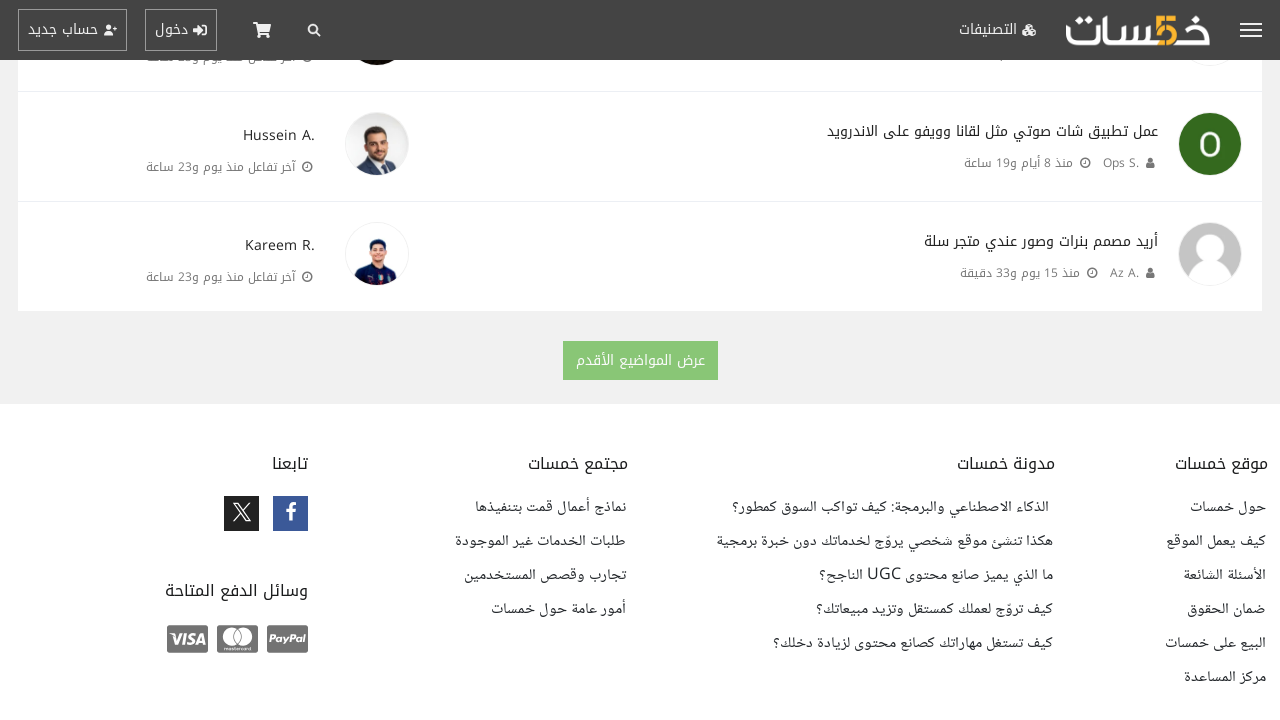

Waited for new content to load after clicking 'load more' (iteration 6)
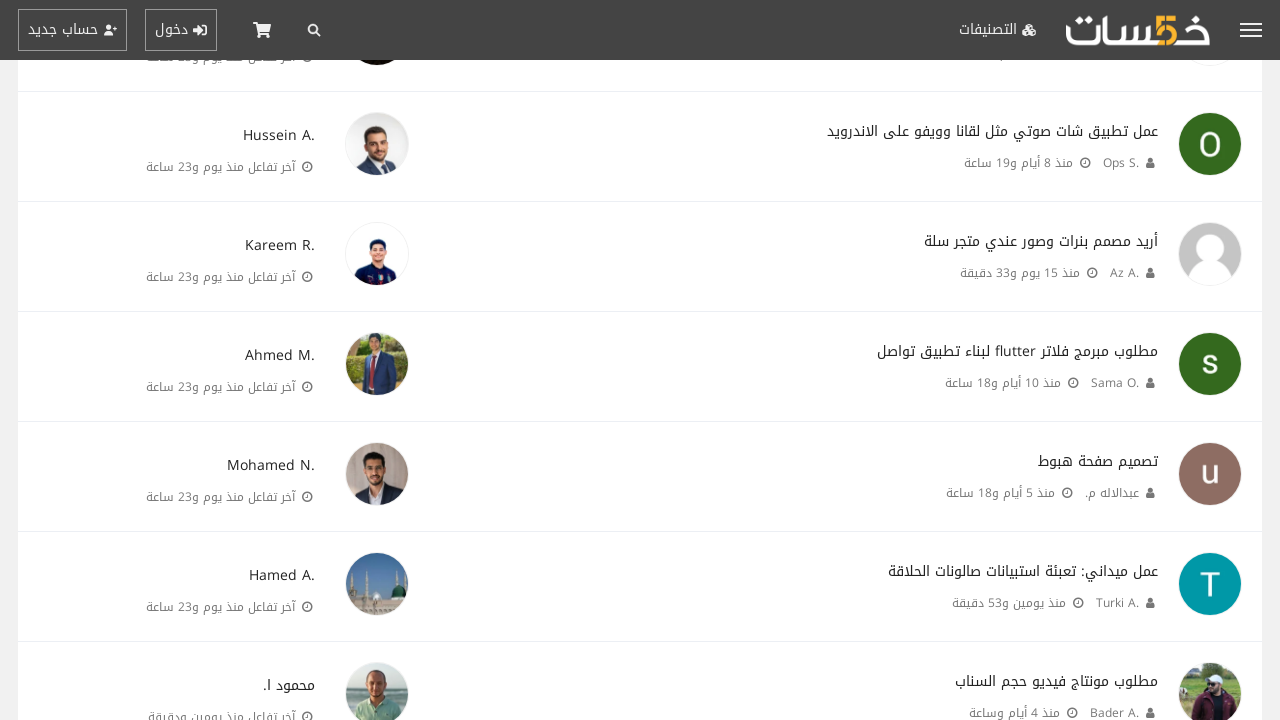

Clicked 'load more' button (iteration 7) at (640, 361) on #community_loadmore_btn
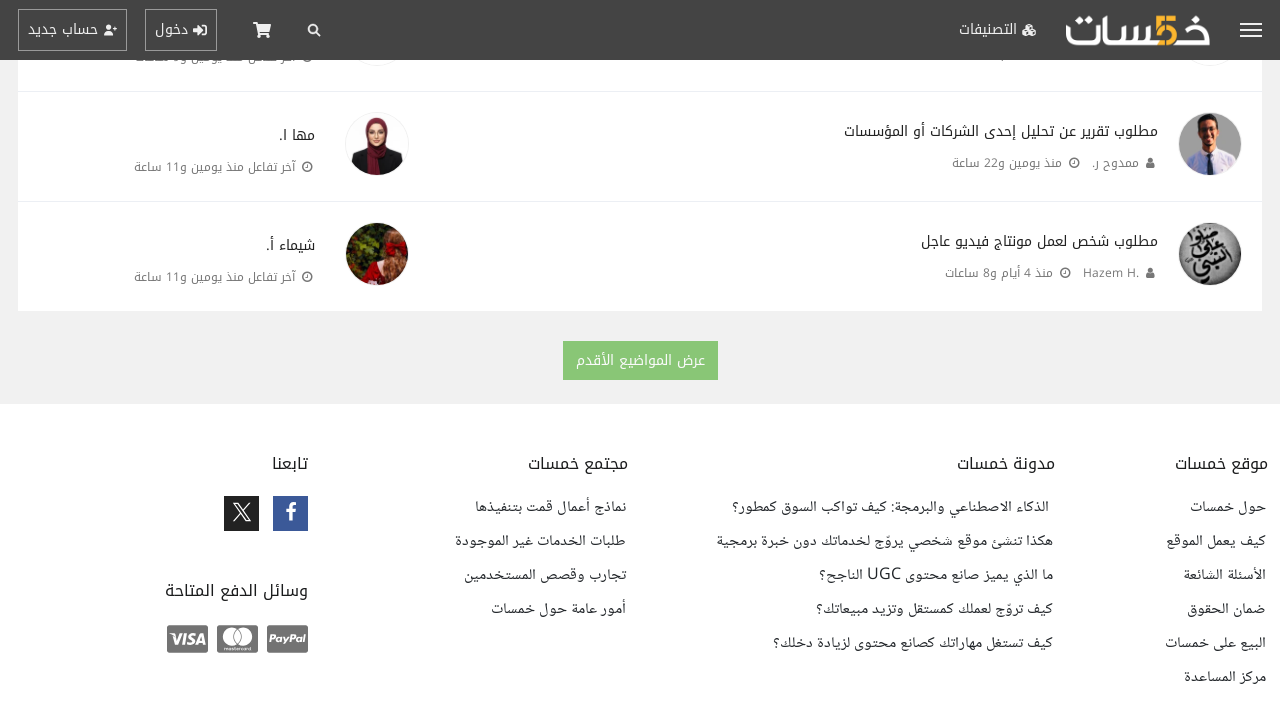

Waited for new content to load after clicking 'load more' (iteration 7)
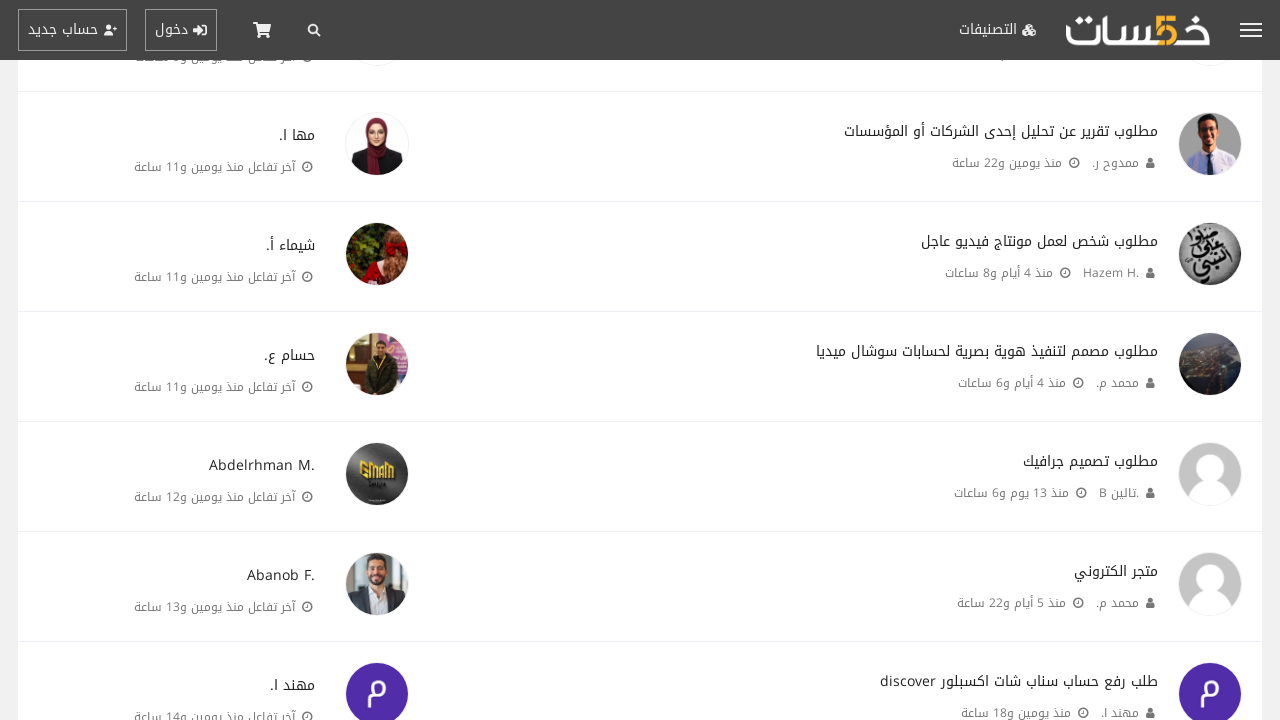

Clicked 'load more' button (iteration 8) at (640, 361) on #community_loadmore_btn
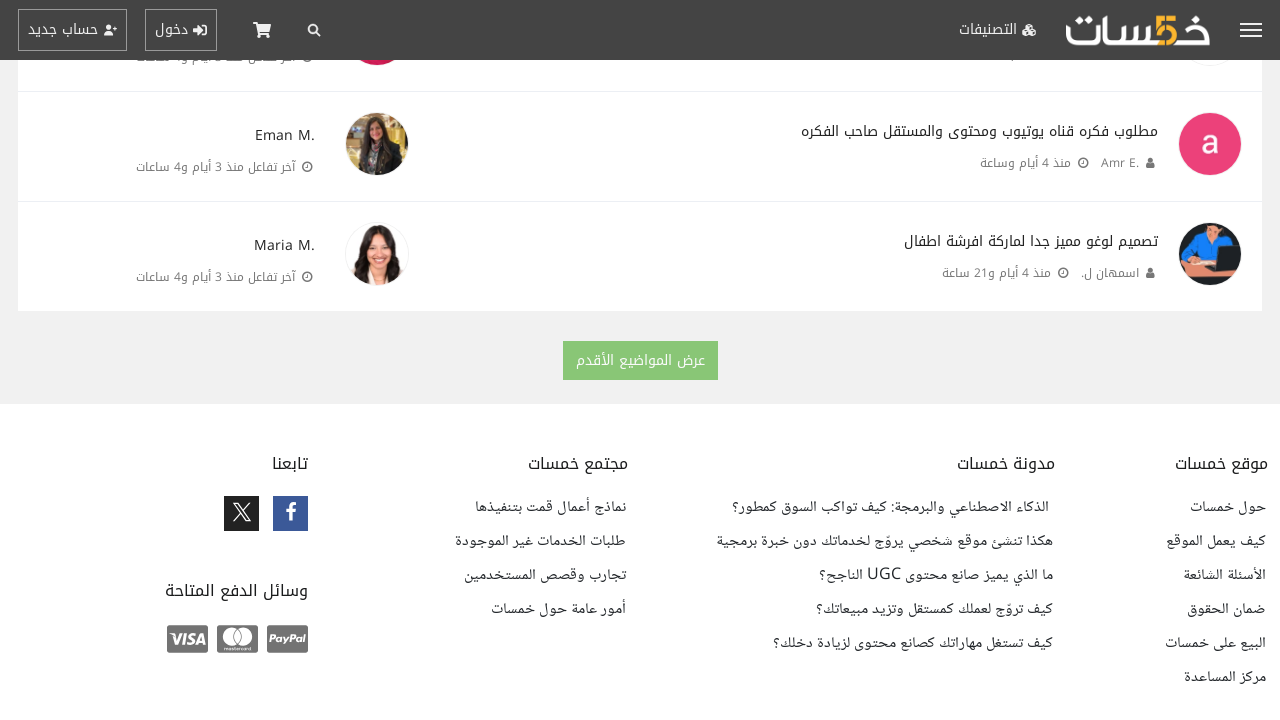

Waited for new content to load after clicking 'load more' (iteration 8)
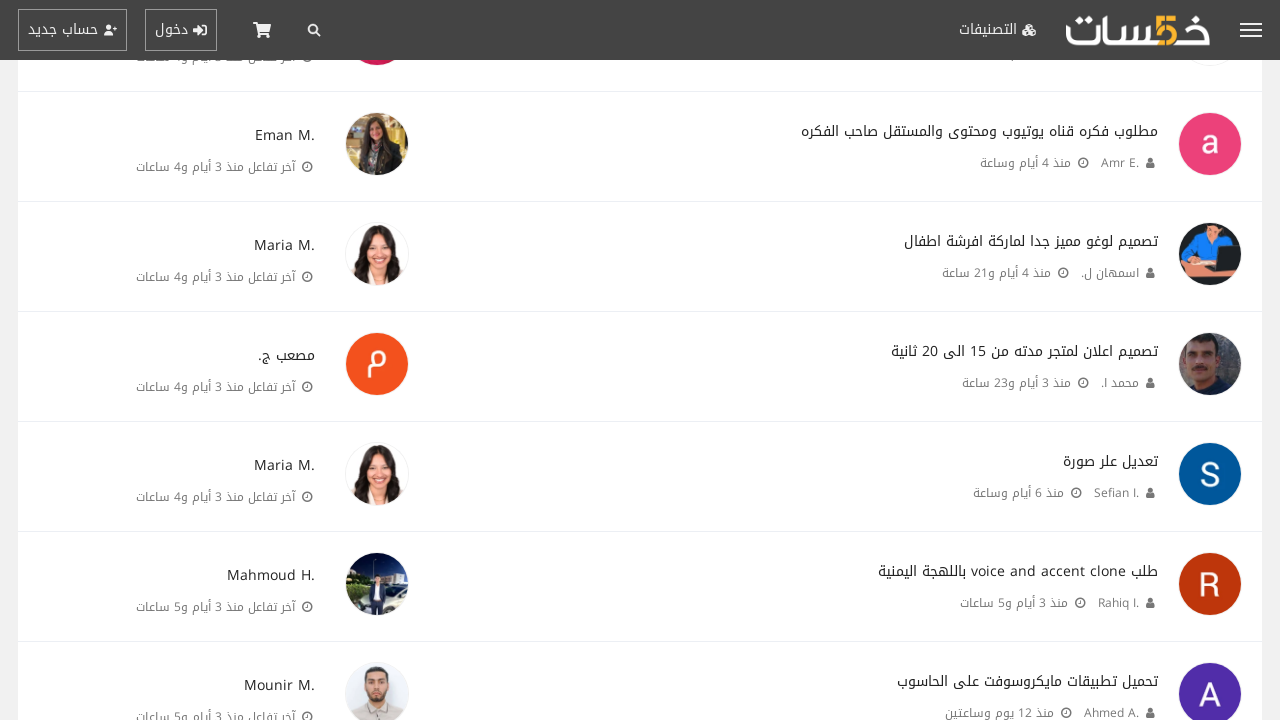

Clicked 'load more' button (iteration 9) at (640, 361) on #community_loadmore_btn
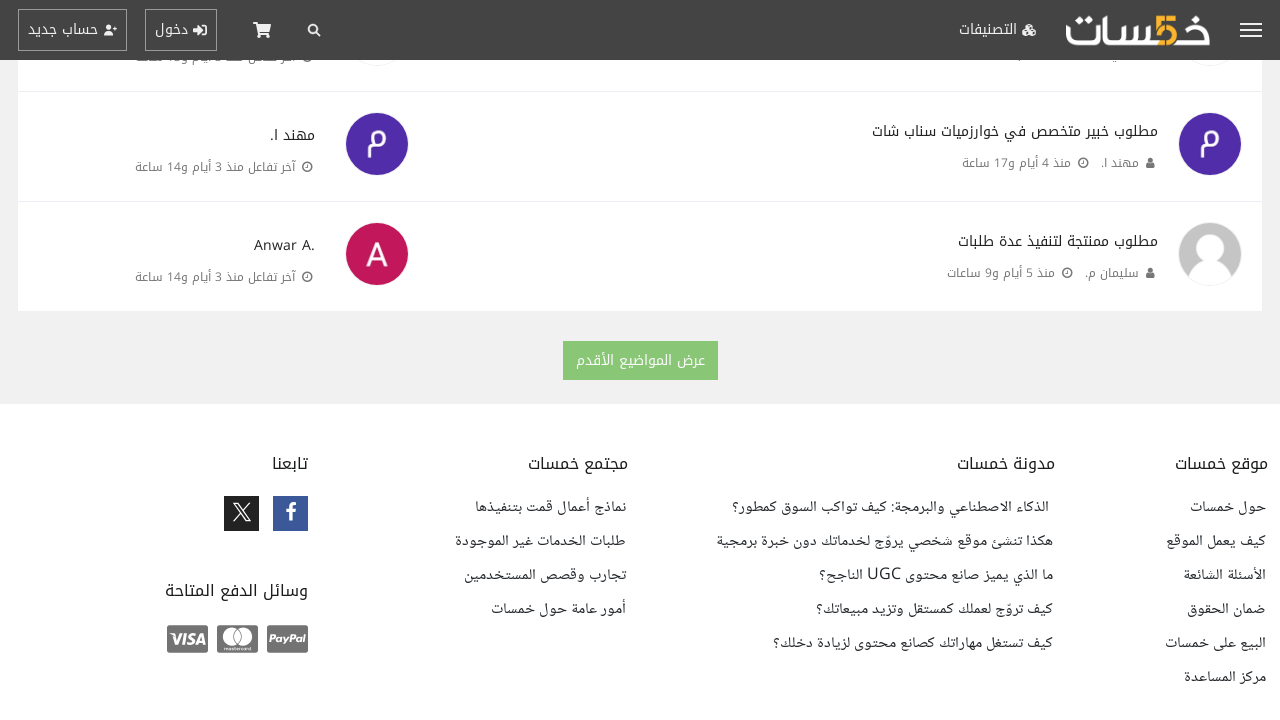

Waited for new content to load after clicking 'load more' (iteration 9)
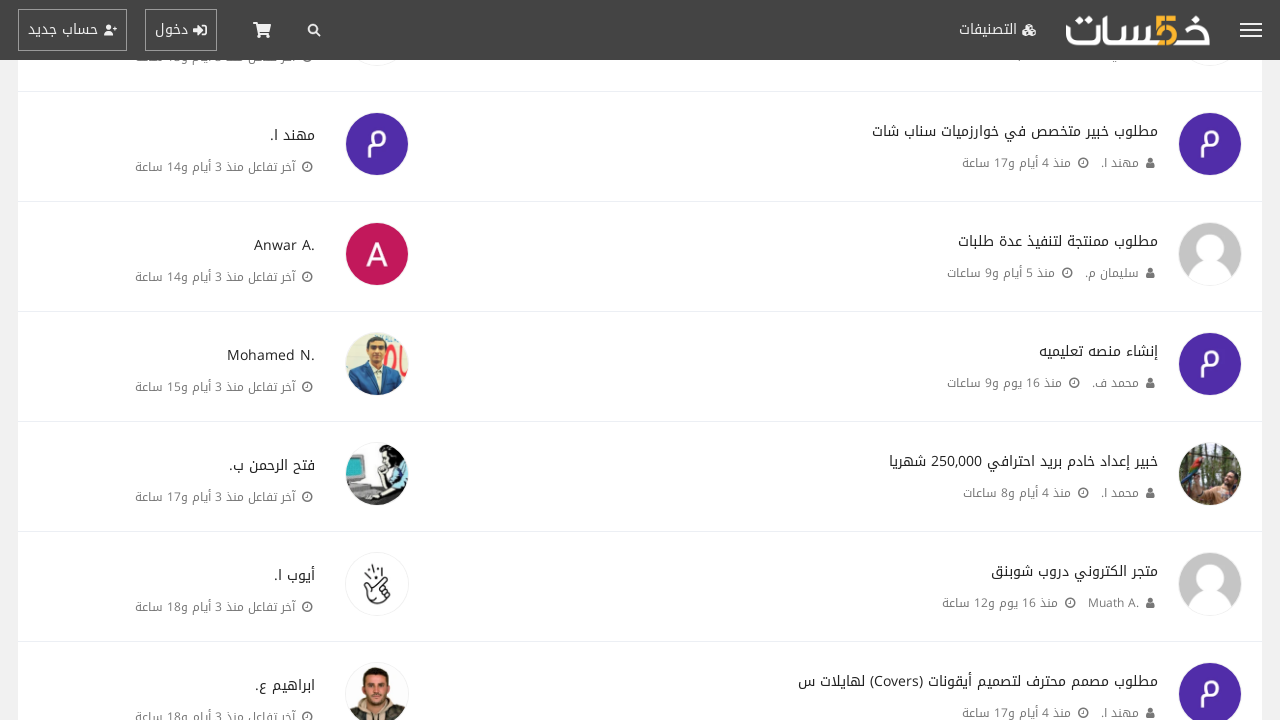

Clicked 'load more' button (iteration 10) at (640, 361) on #community_loadmore_btn
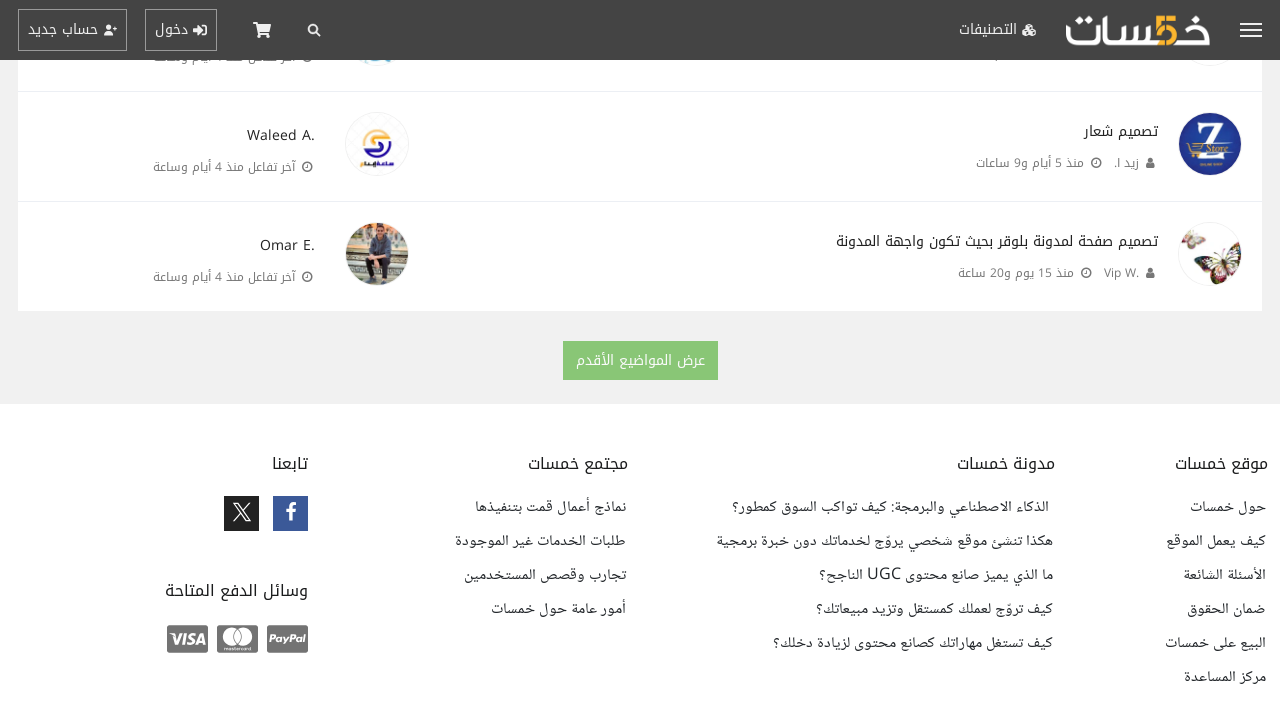

Waited for new content to load after clicking 'load more' (iteration 10)
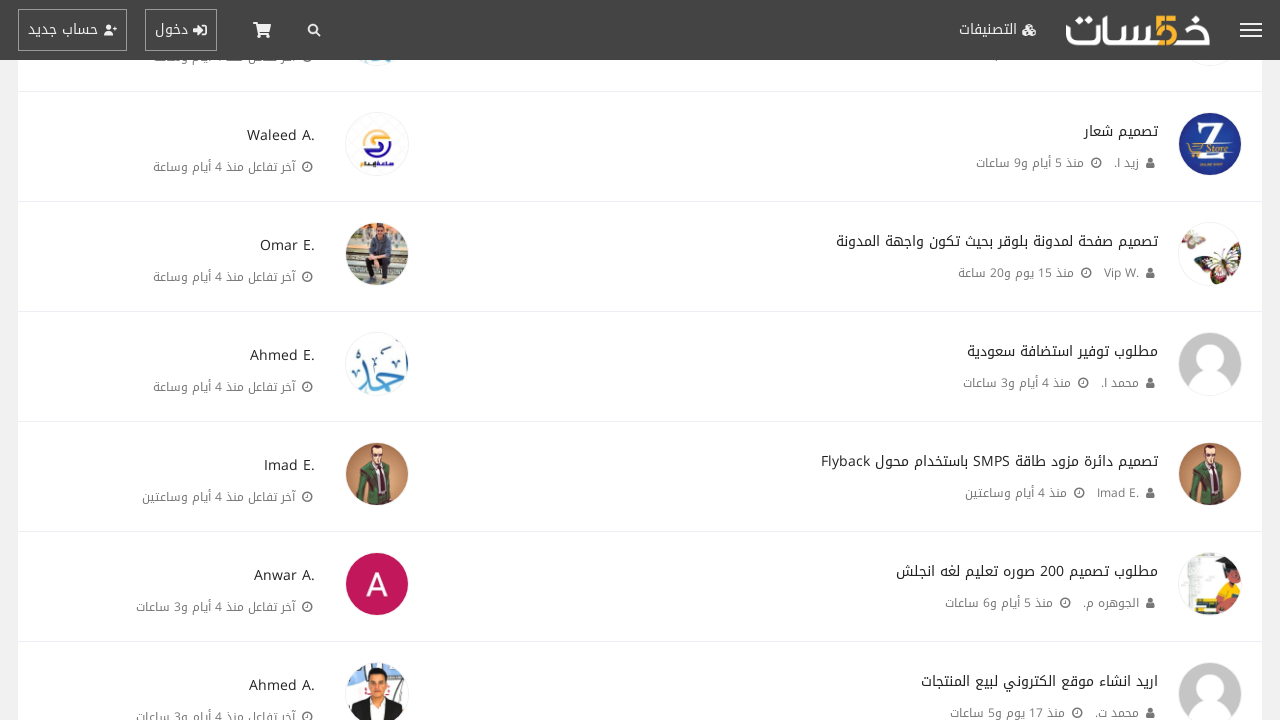

Verified request items are present on the page
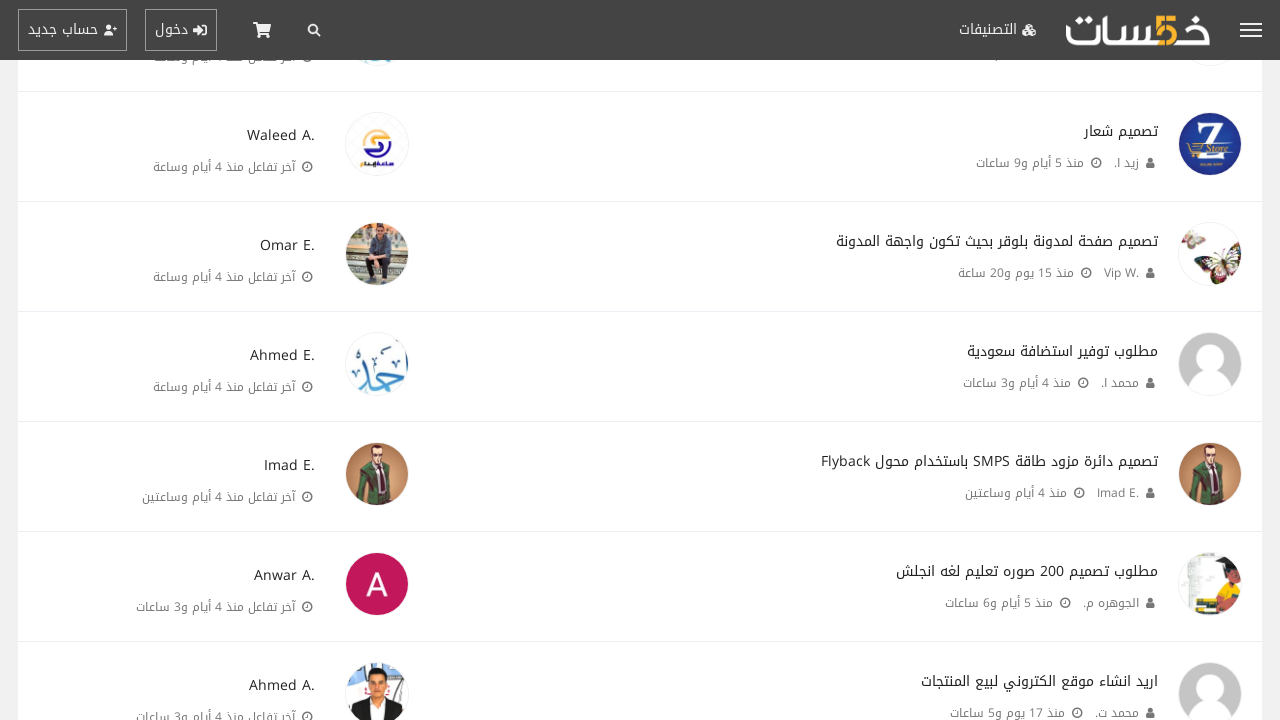

Confirmed first request item is visible on the page
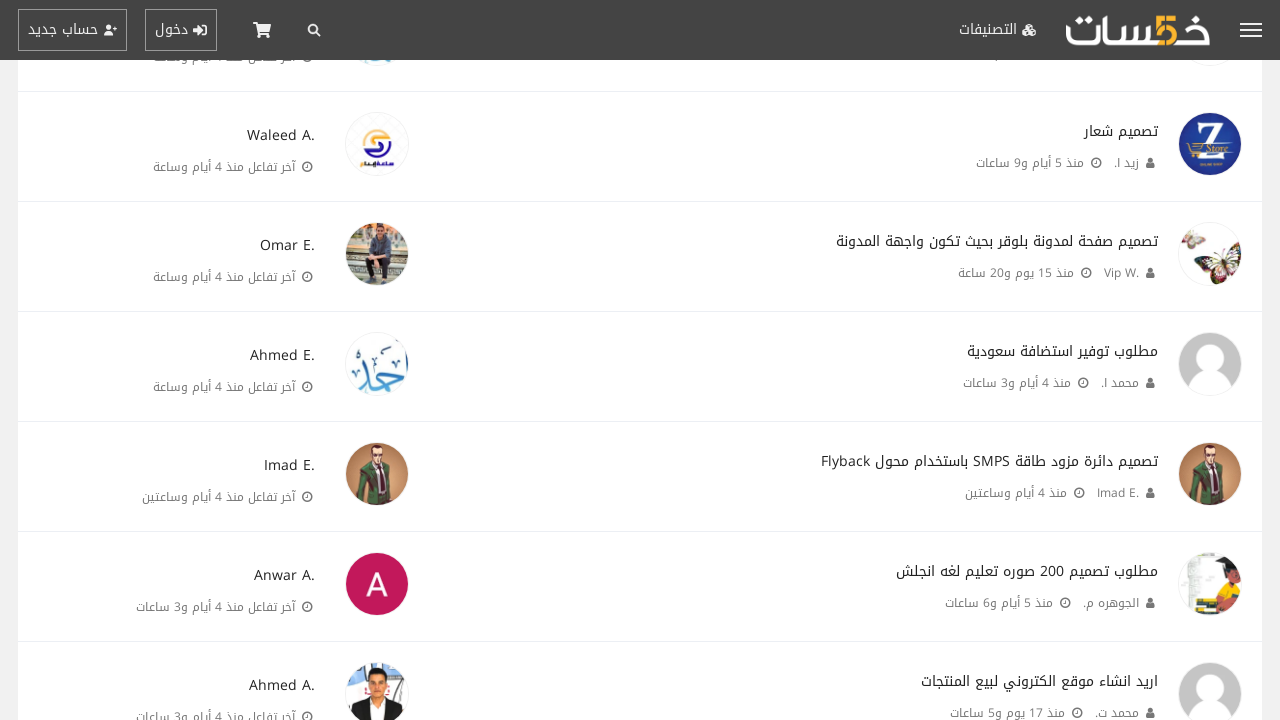

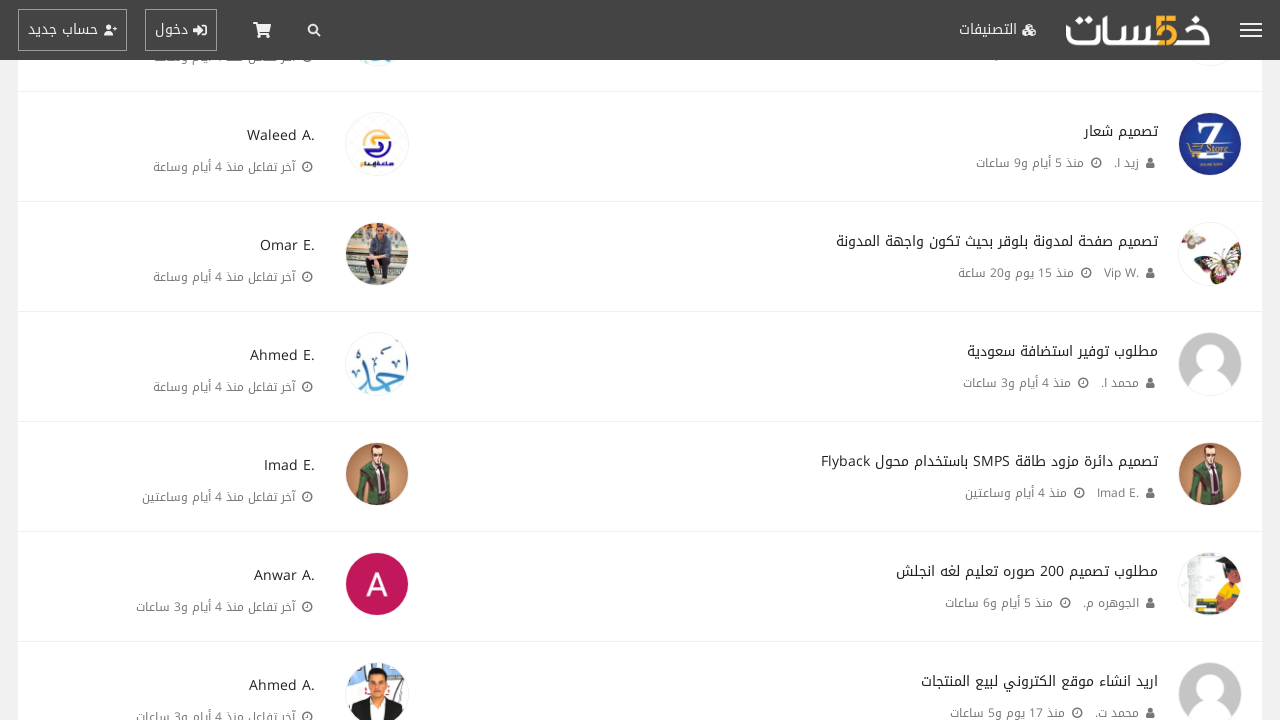